Tests table sorting functionality by clicking the "Due" column header and verifying the values are sorted in ascending order

Starting URL: http://the-internet.herokuapp.com/tables

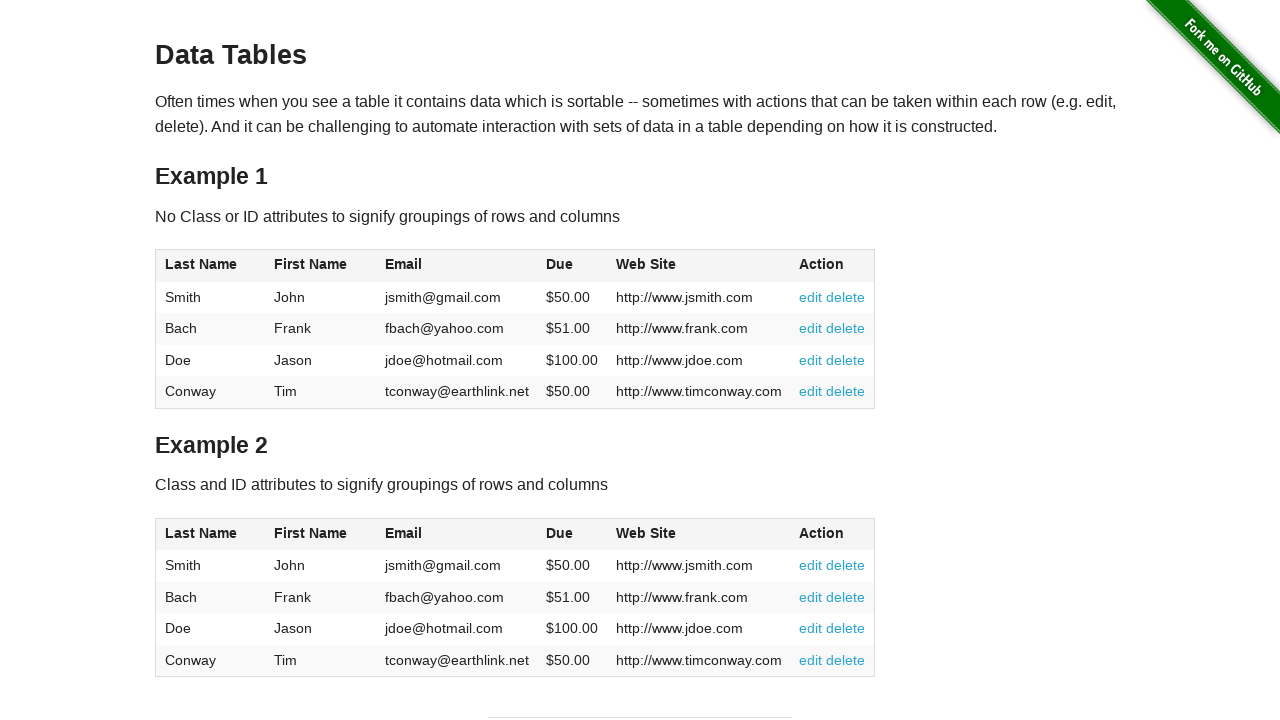

Clicked Due column header to sort table at (572, 266) on #table1 thead tr th:nth-of-type(4)
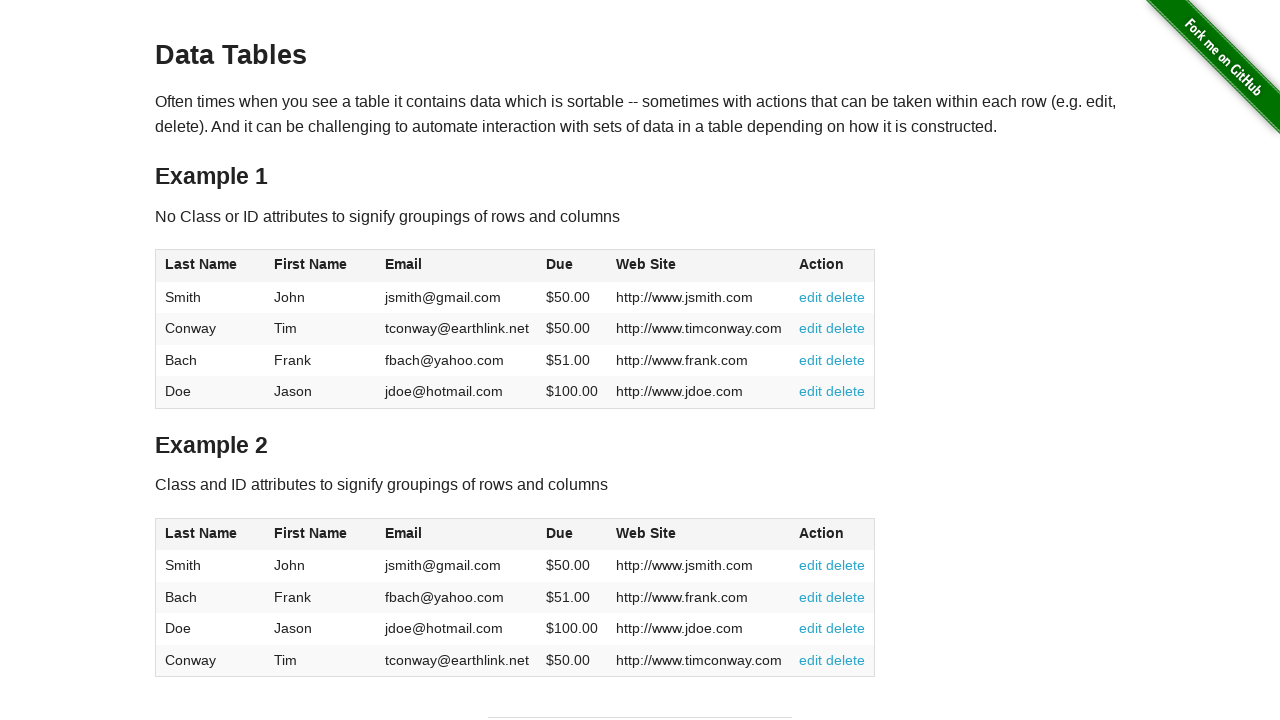

Due column cells loaded
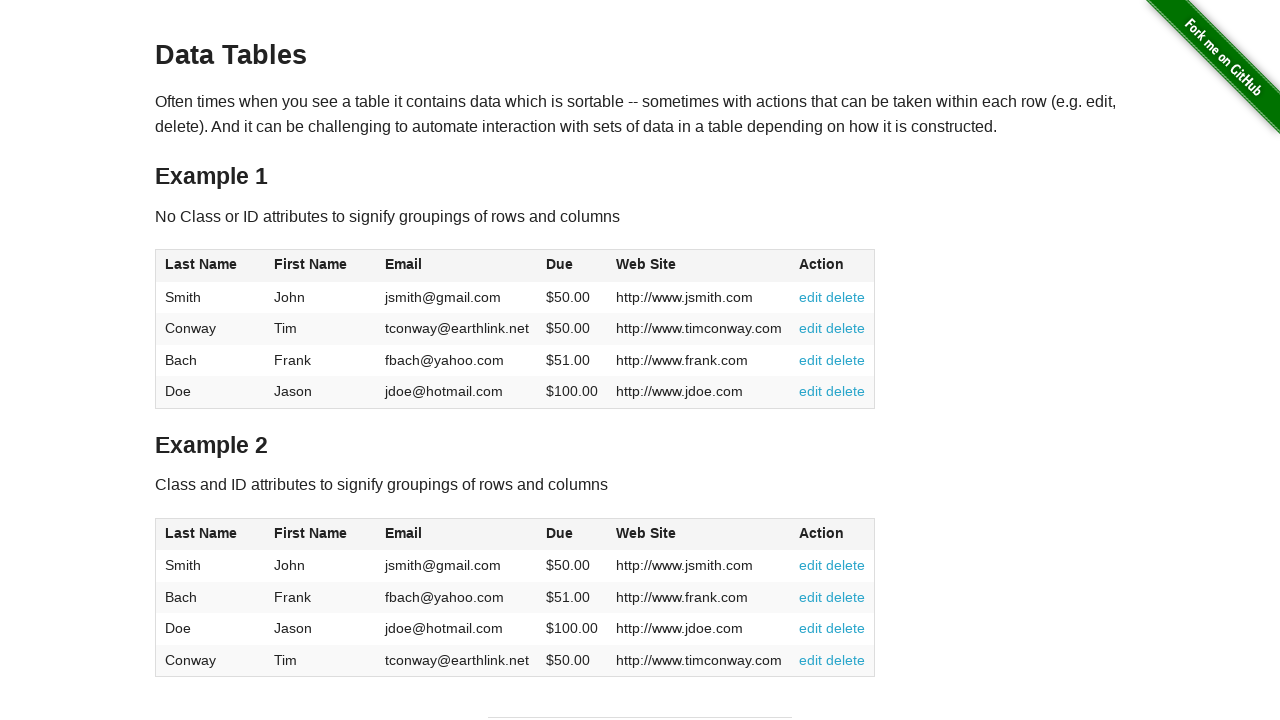

Retrieved all Due column values from table
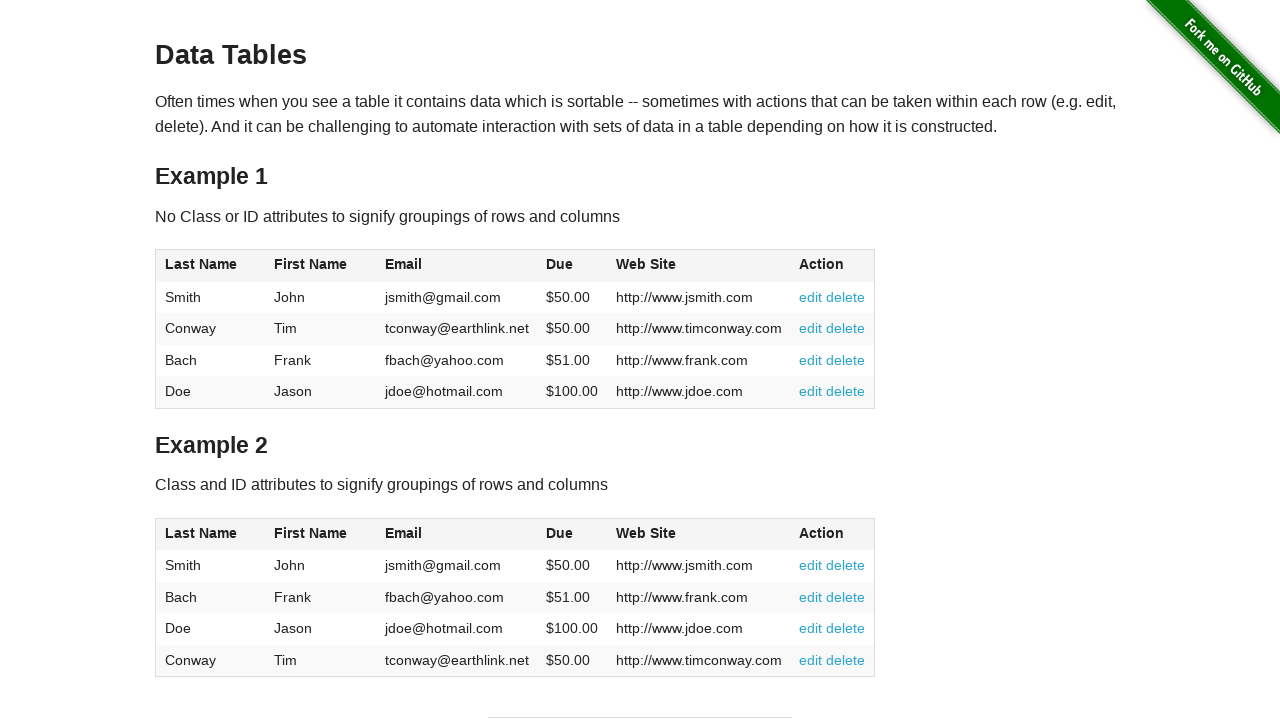

Verified Due column values are sorted in ascending order
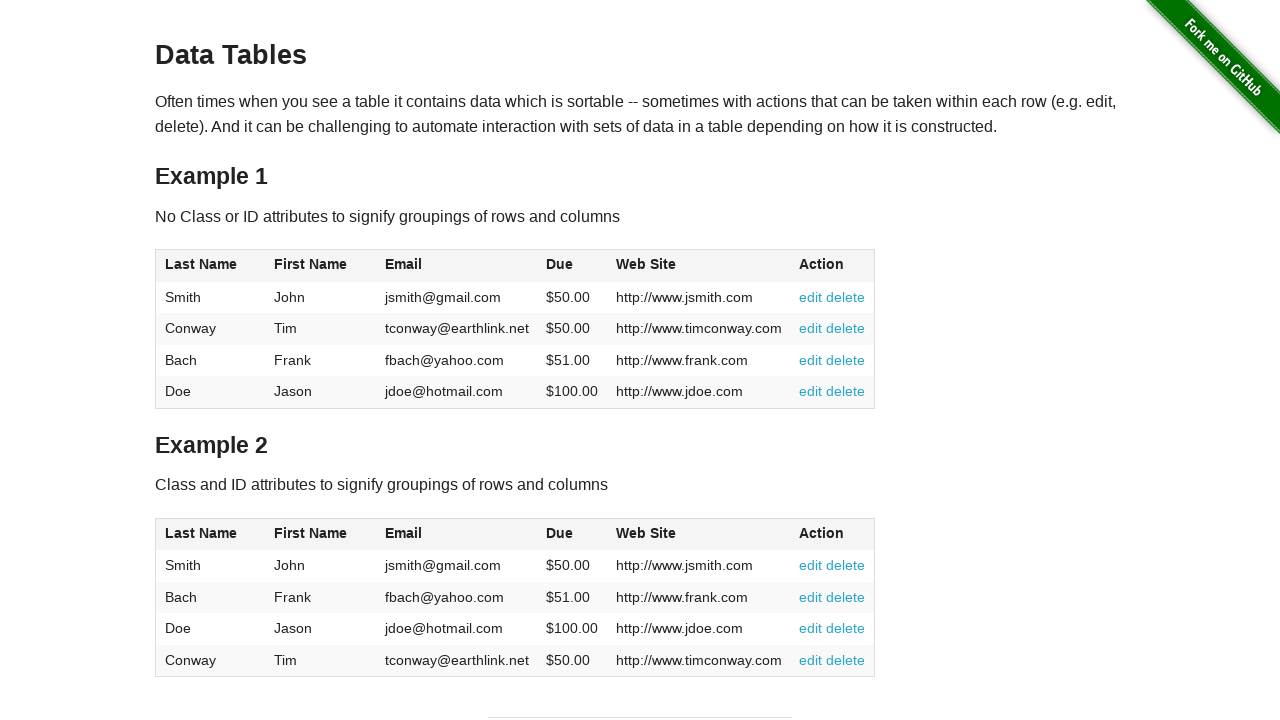

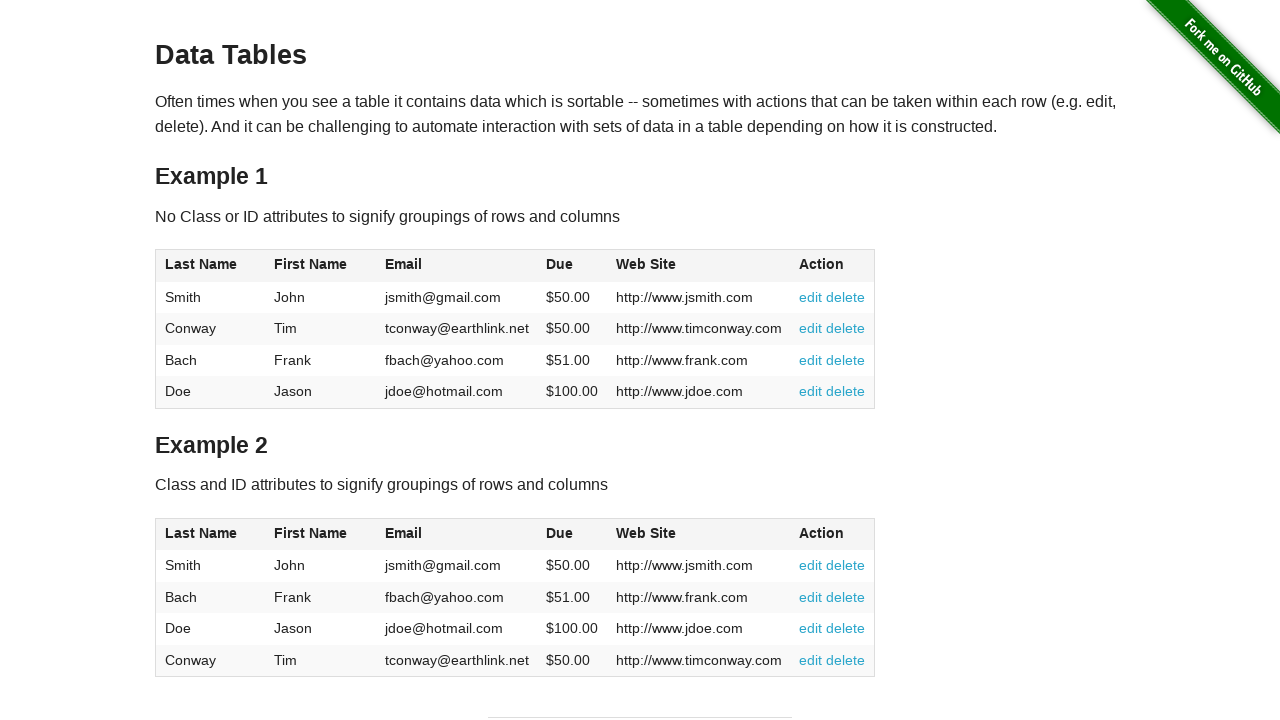